Tests the tennis statistics rankings table interface by selecting to display all results from a dropdown menu and changing the year filter to view historical rankings data.

Starting URL: https://www.ultimatetennisstatistics.com/rankingsTable

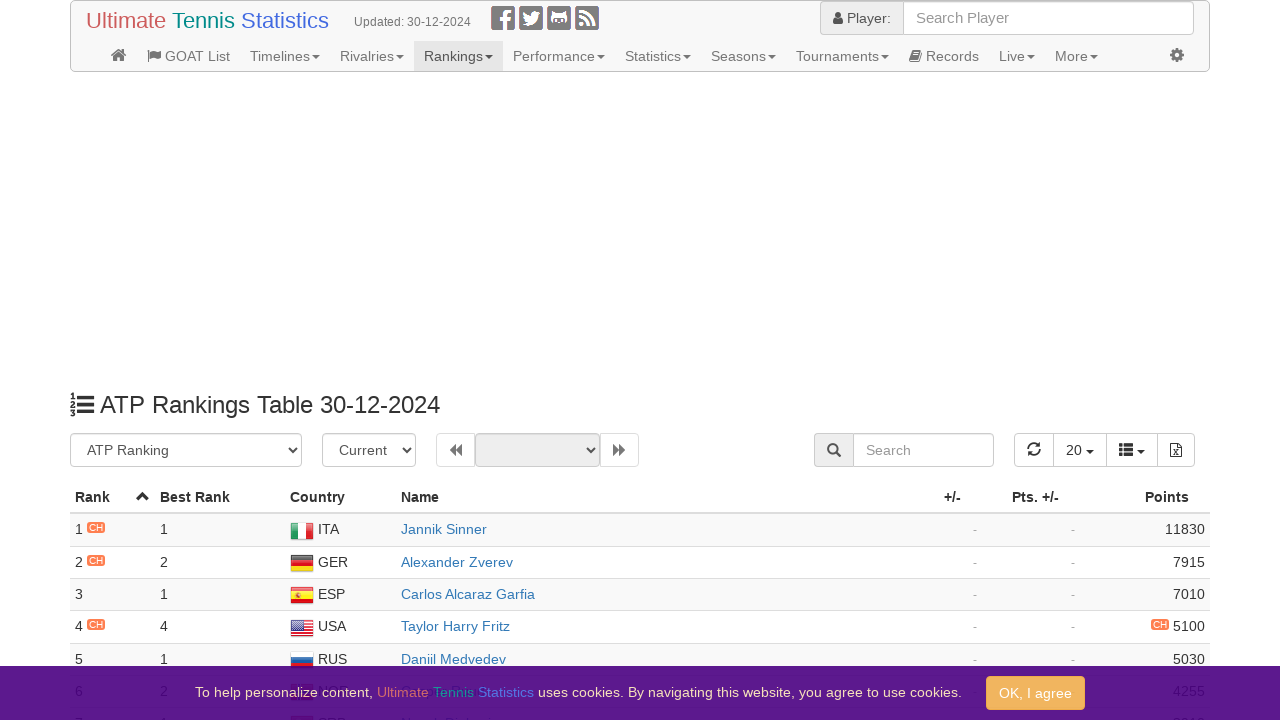

Clicked dropdown button to select number of display results at (1080, 450) on #rankingsTable-header > div > div > div.actions.btn-group > div:nth-child(2) > b
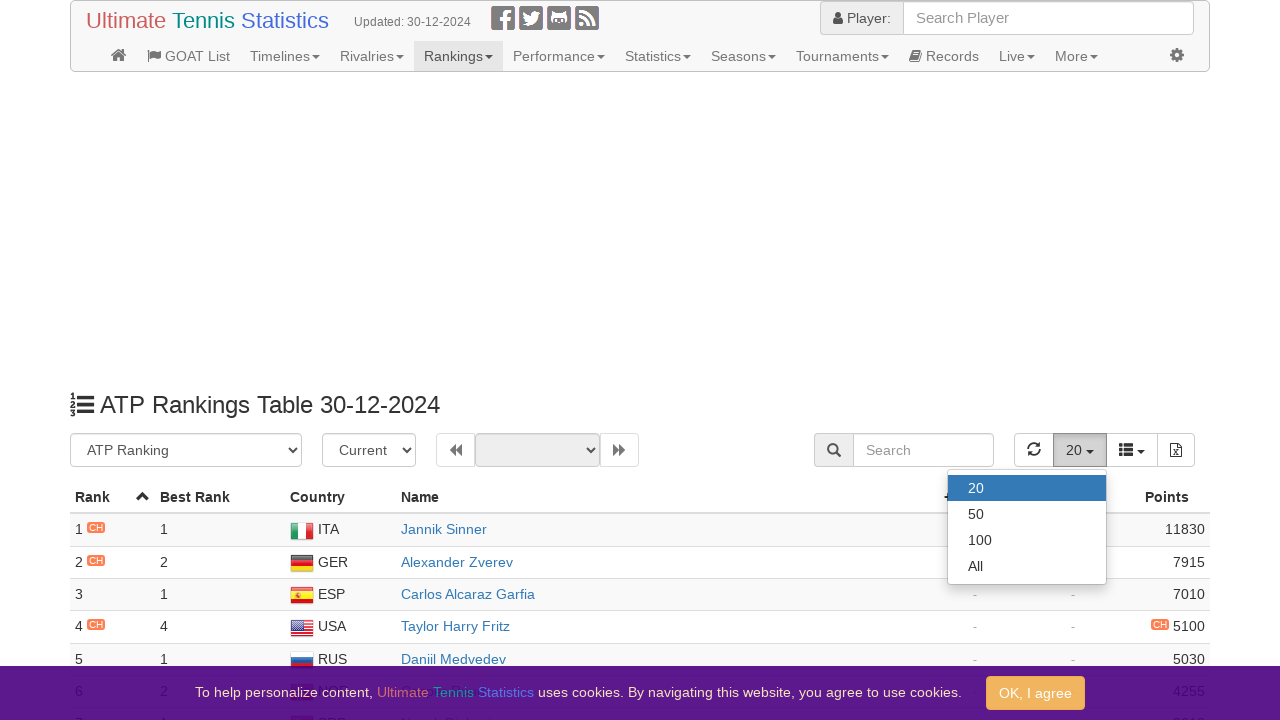

Waited for dropdown menu to appear
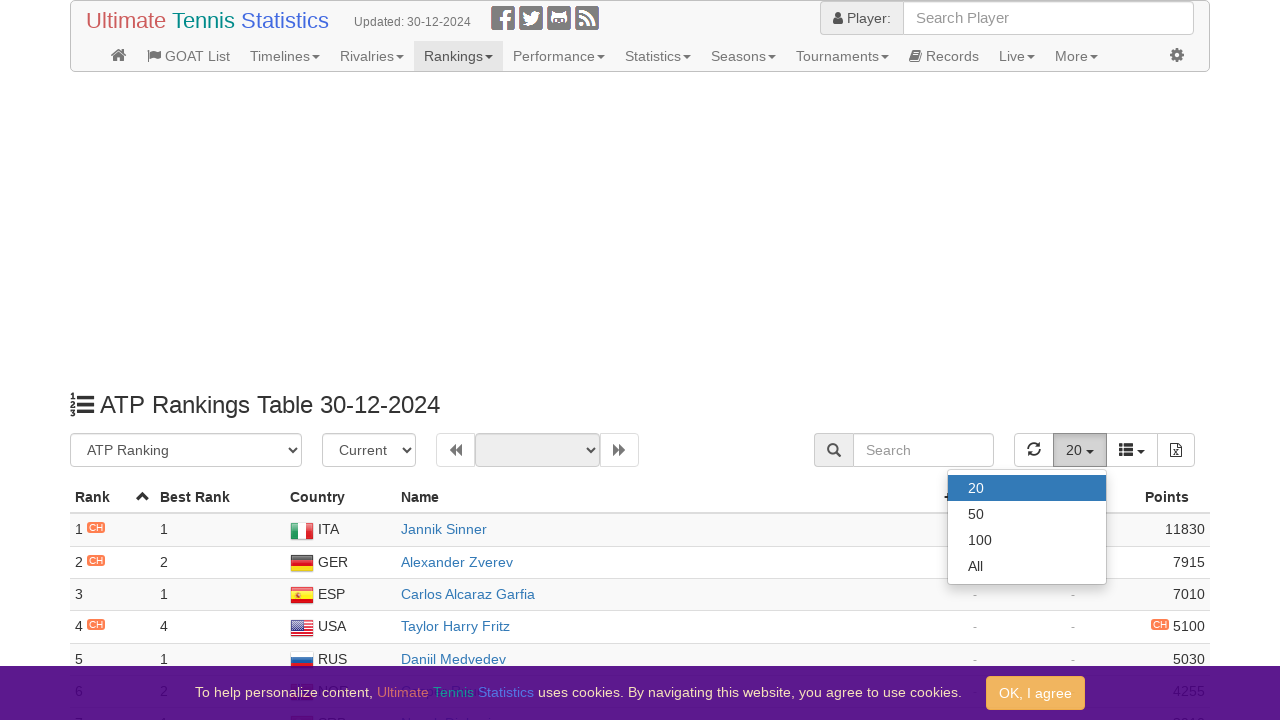

Clicked 'All' option to display all results at (1027, 566) on text=All
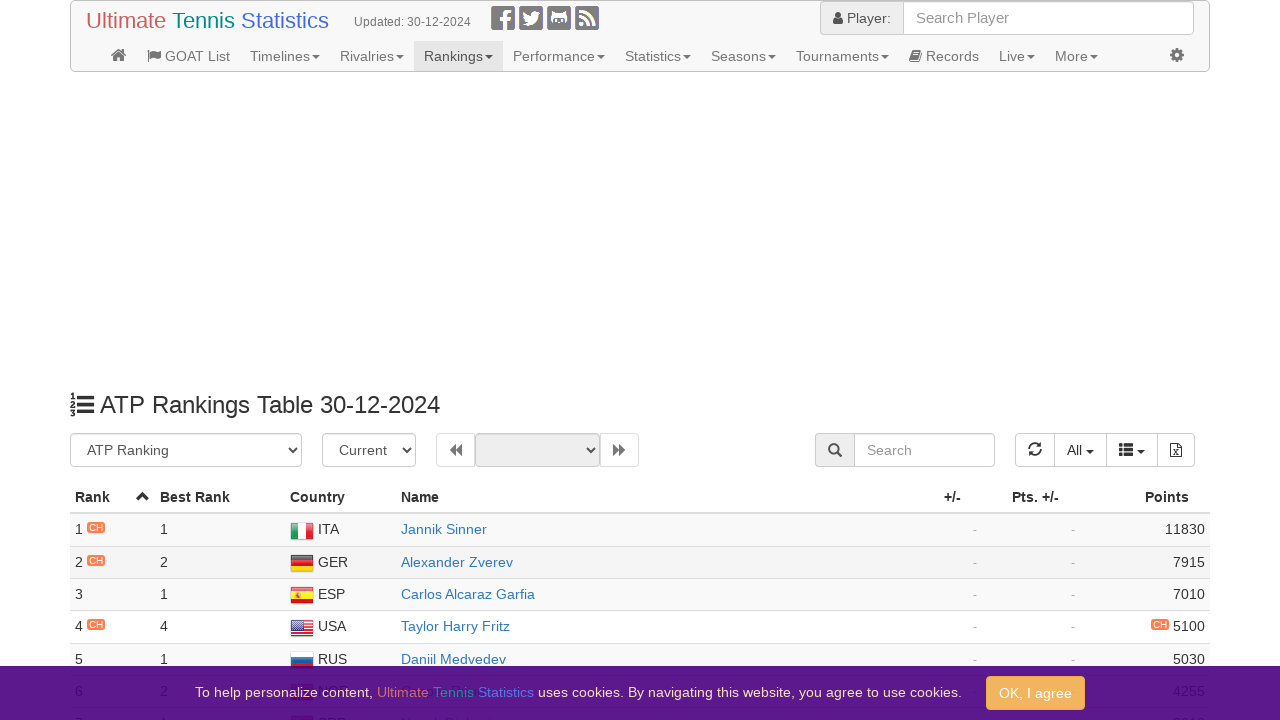

Clicked on the year/season selector at (369, 450) on #season
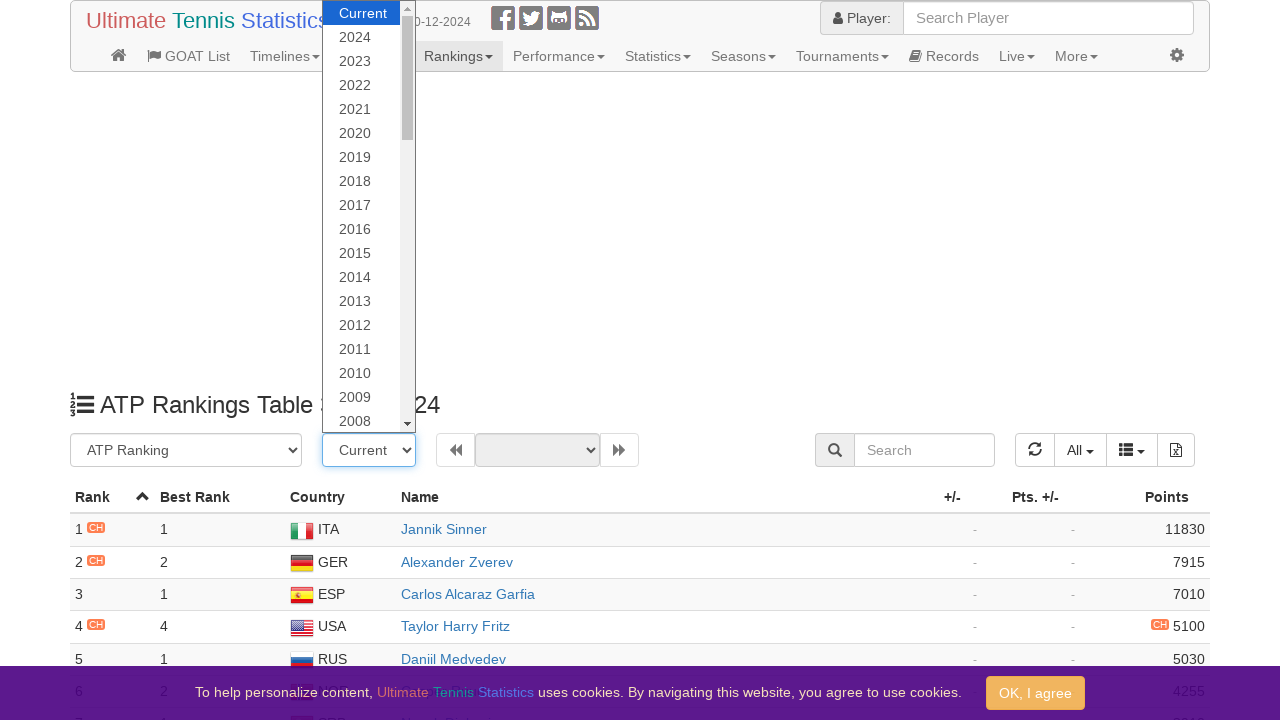

Selected year 2018 from the season dropdown on #season
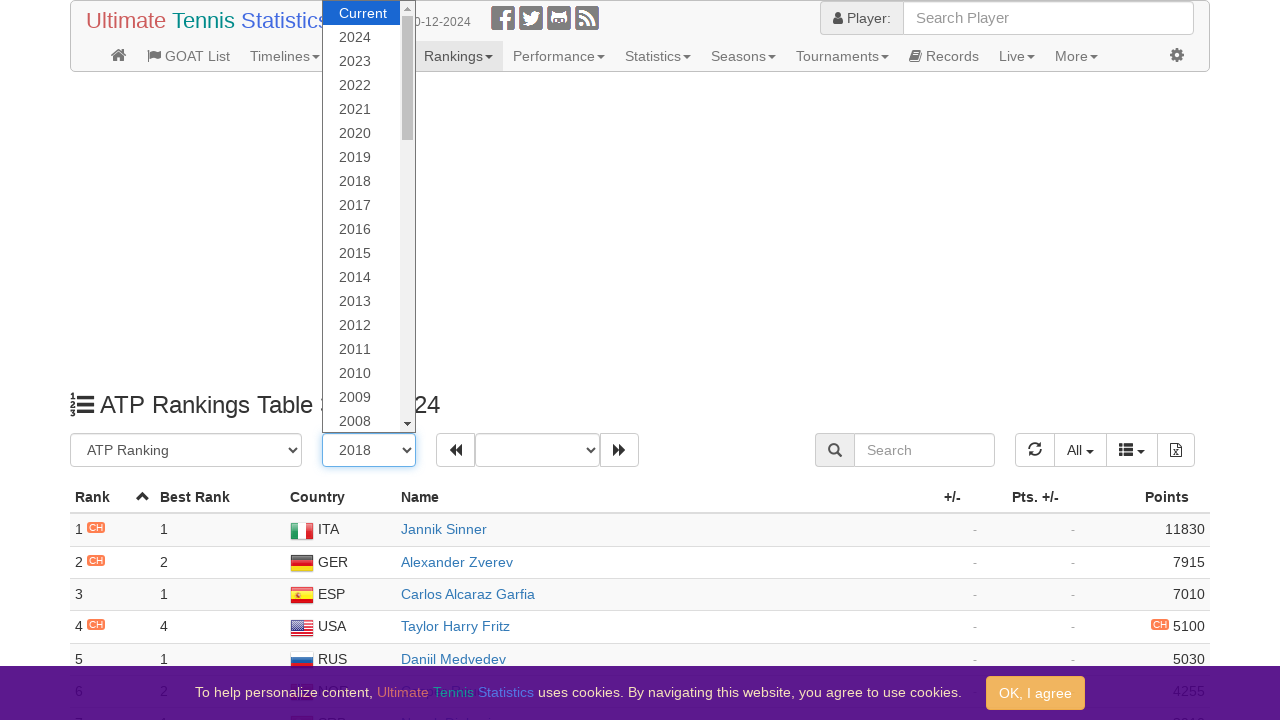

Waited for rankings table to update with 2018 data
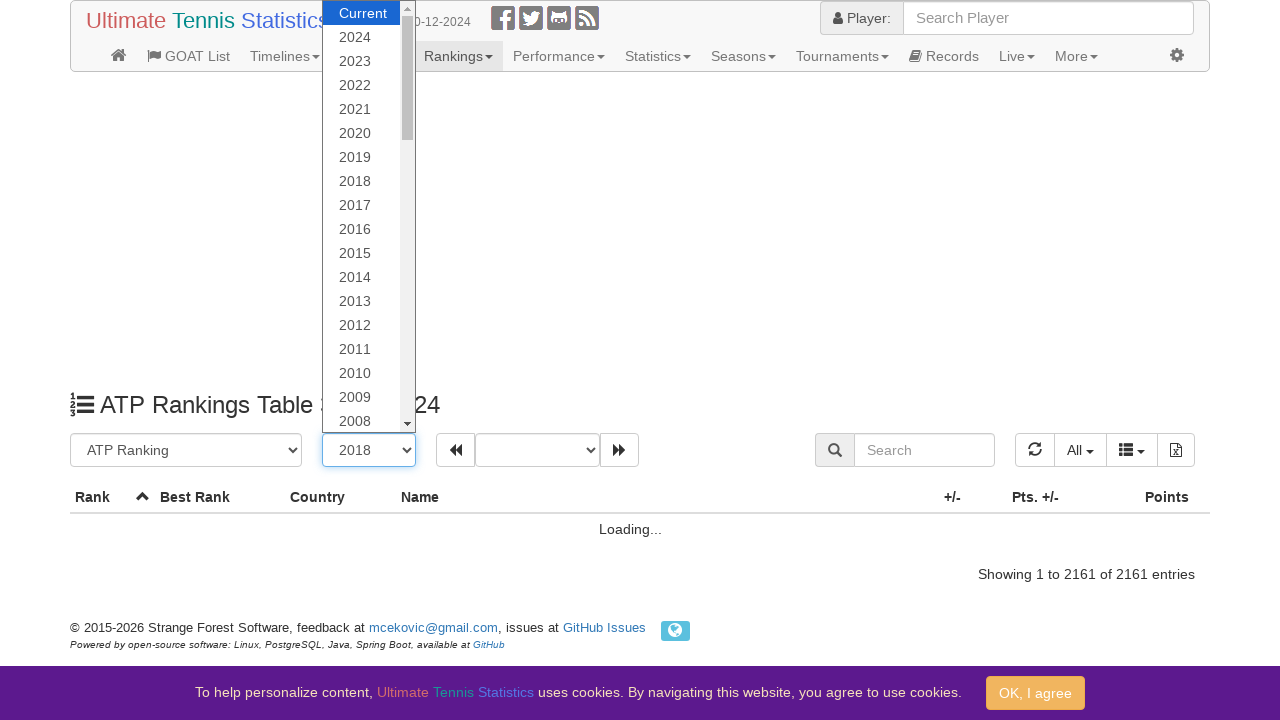

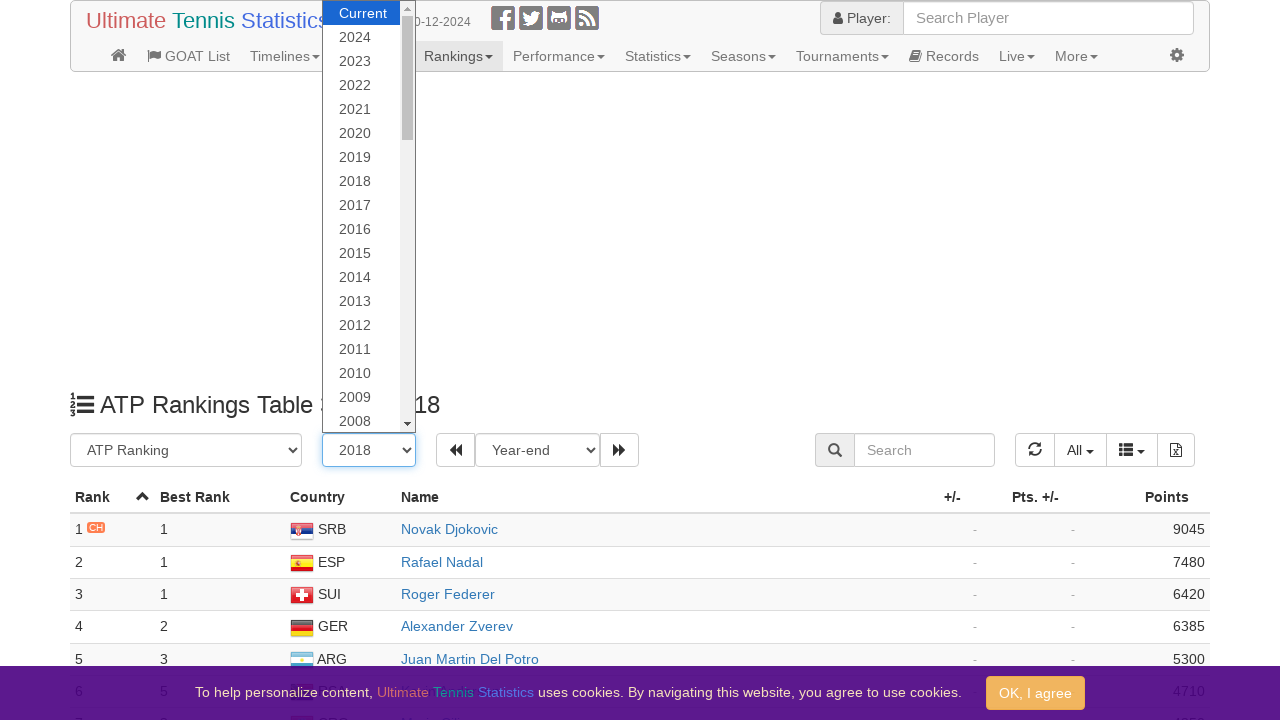